Tests registration form submission by filling in personal information fields and submitting the form

Starting URL: http://suninjuly.github.io/registration1.html

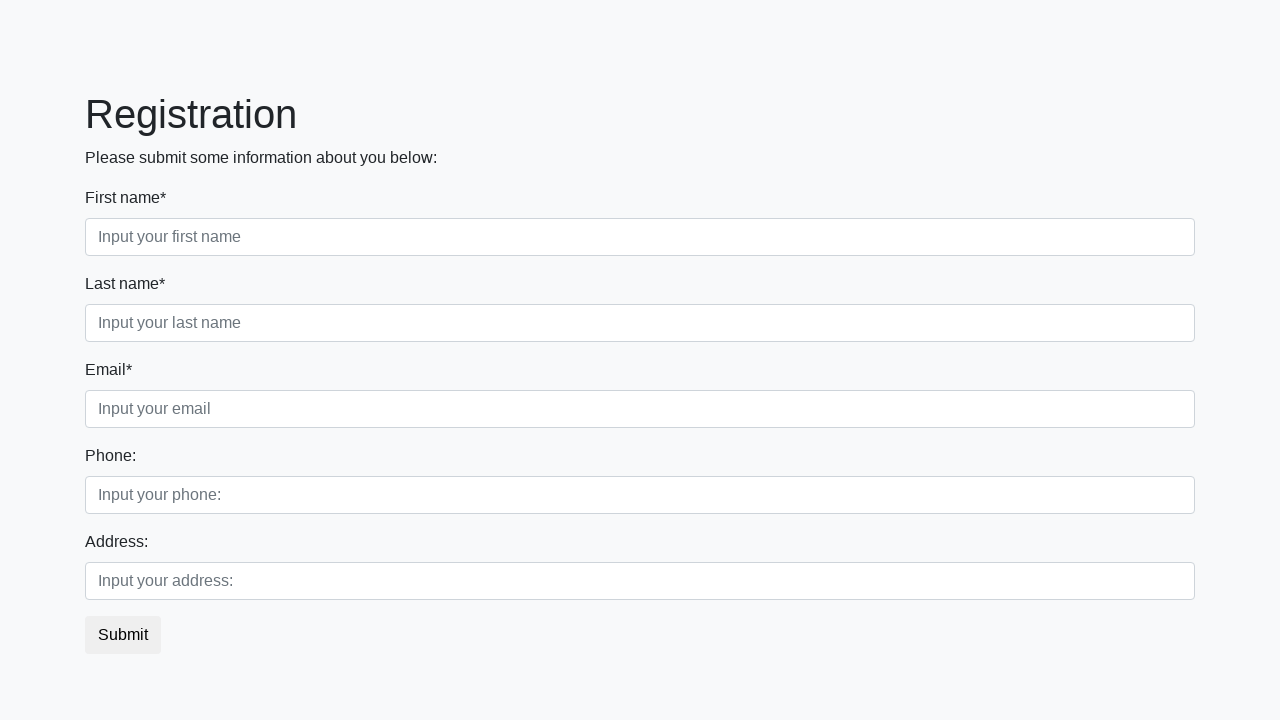

Filled first name field with 'Ivan' on input.first[placeholder='Input your first name']
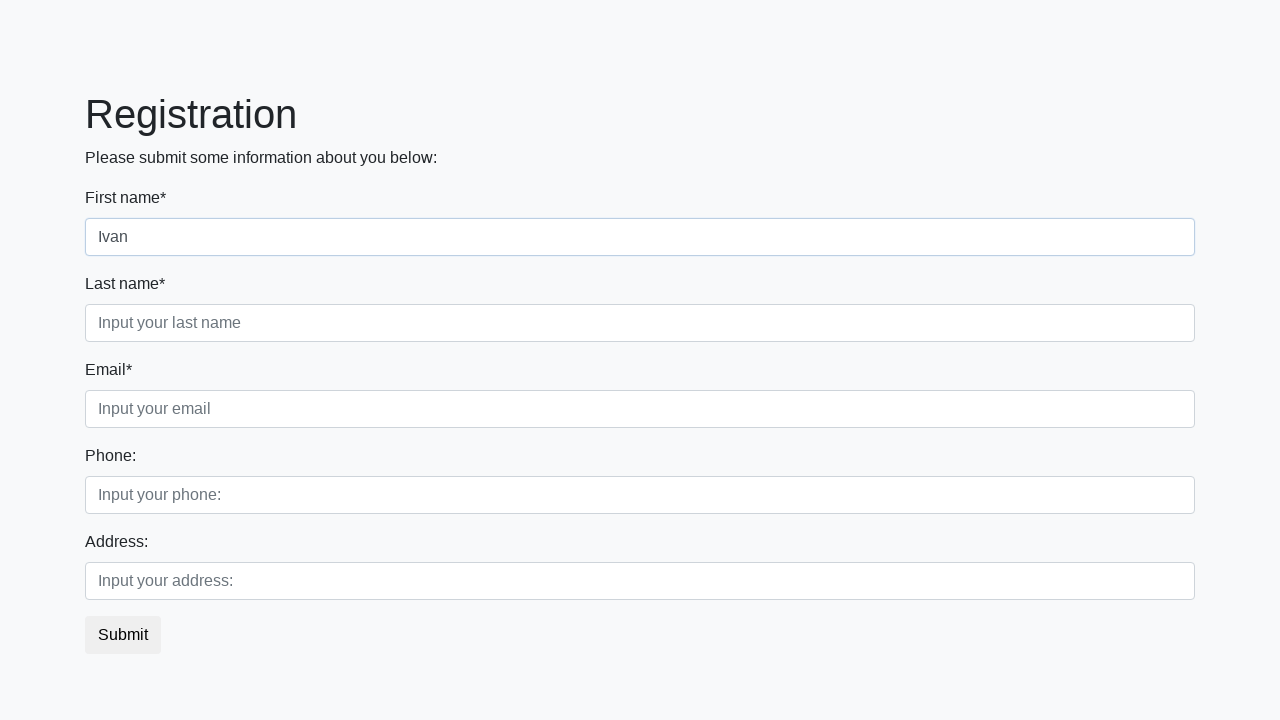

Filled last name field with 'Petrov' on input.second[placeholder='Input your last name']
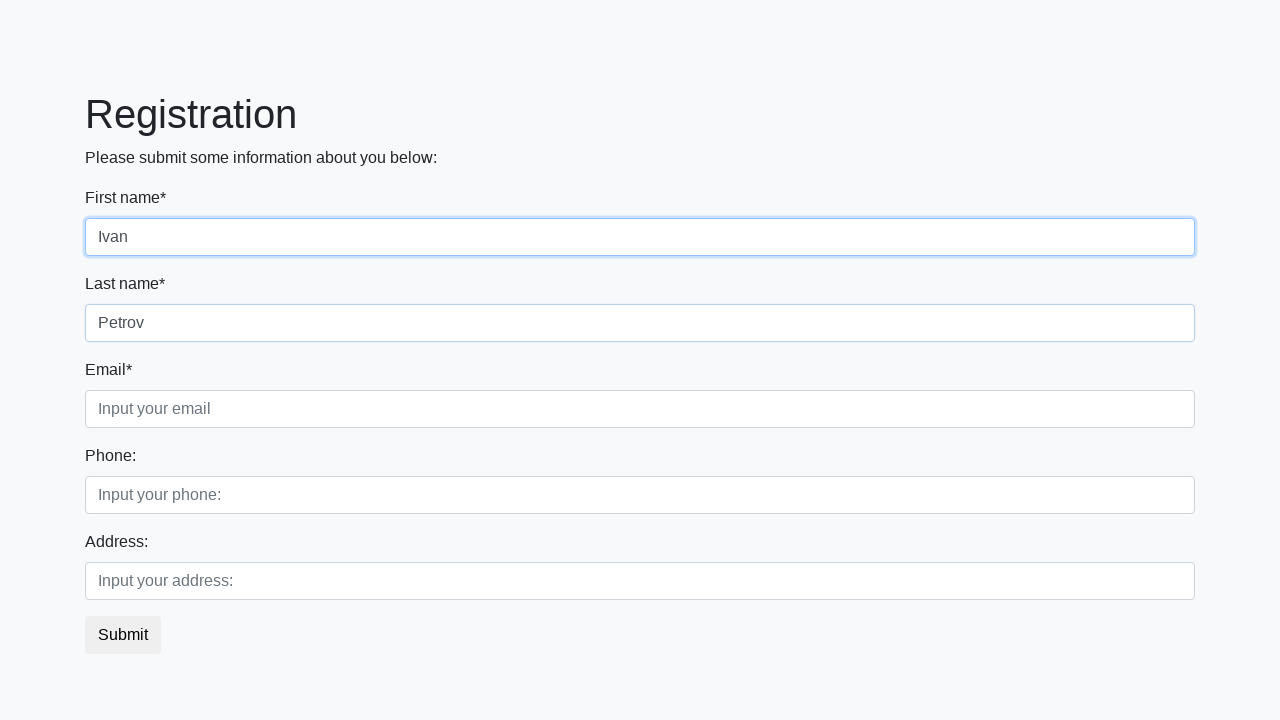

Filled email field with 'example@example.com' on input.third[placeholder='Input your email']
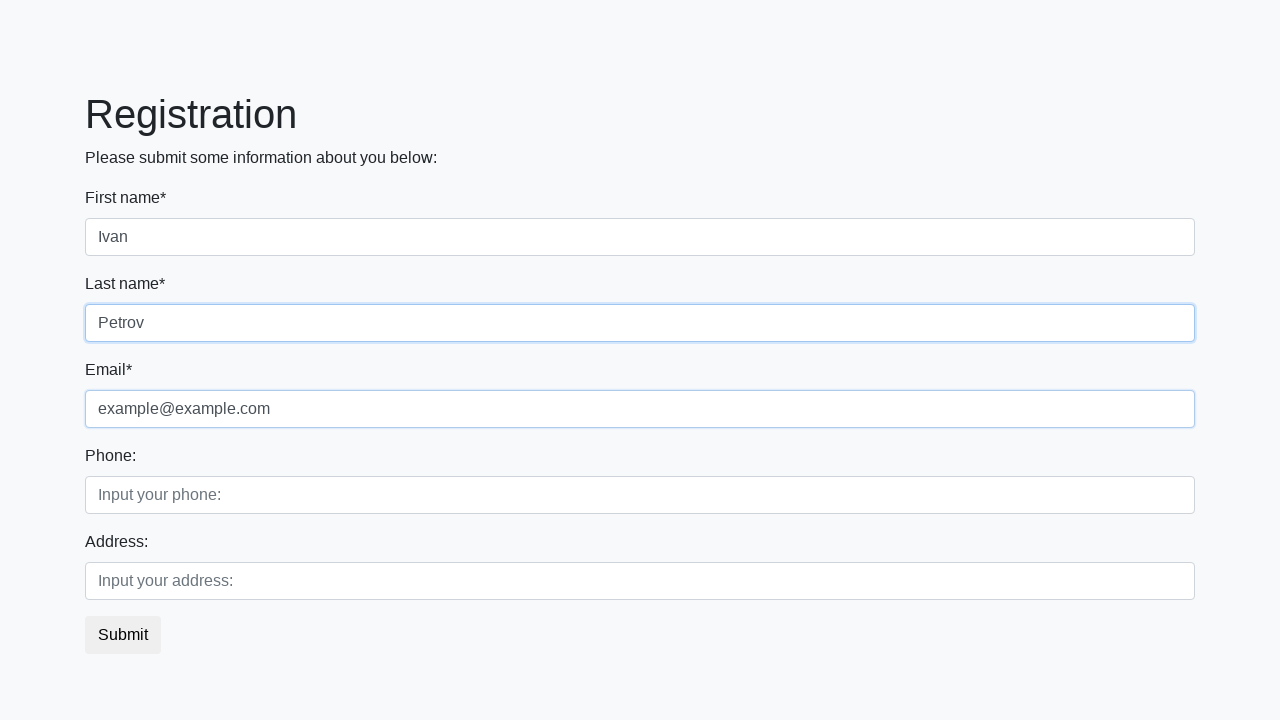

Filled phone field with '8-800-555-55-55' on input.first[placeholder='Input your phone:']
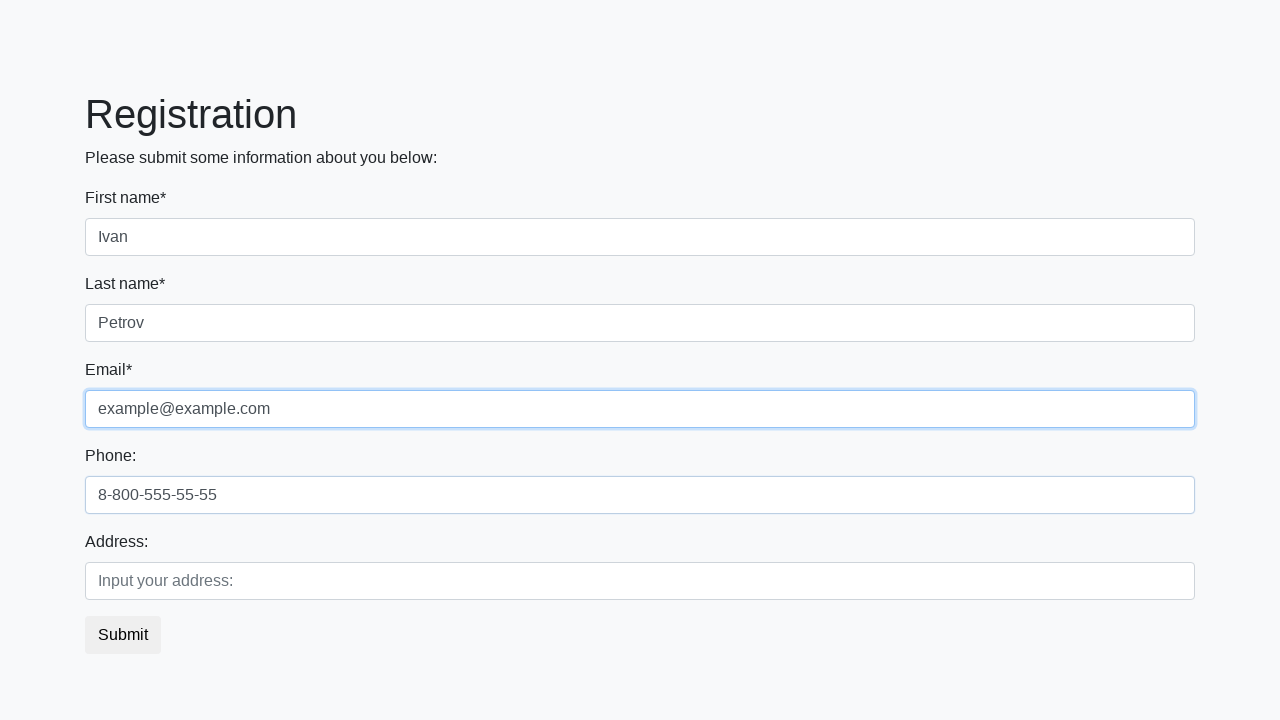

Filled address field with 'Kursk' on input.second[placeholder='Input your address:']
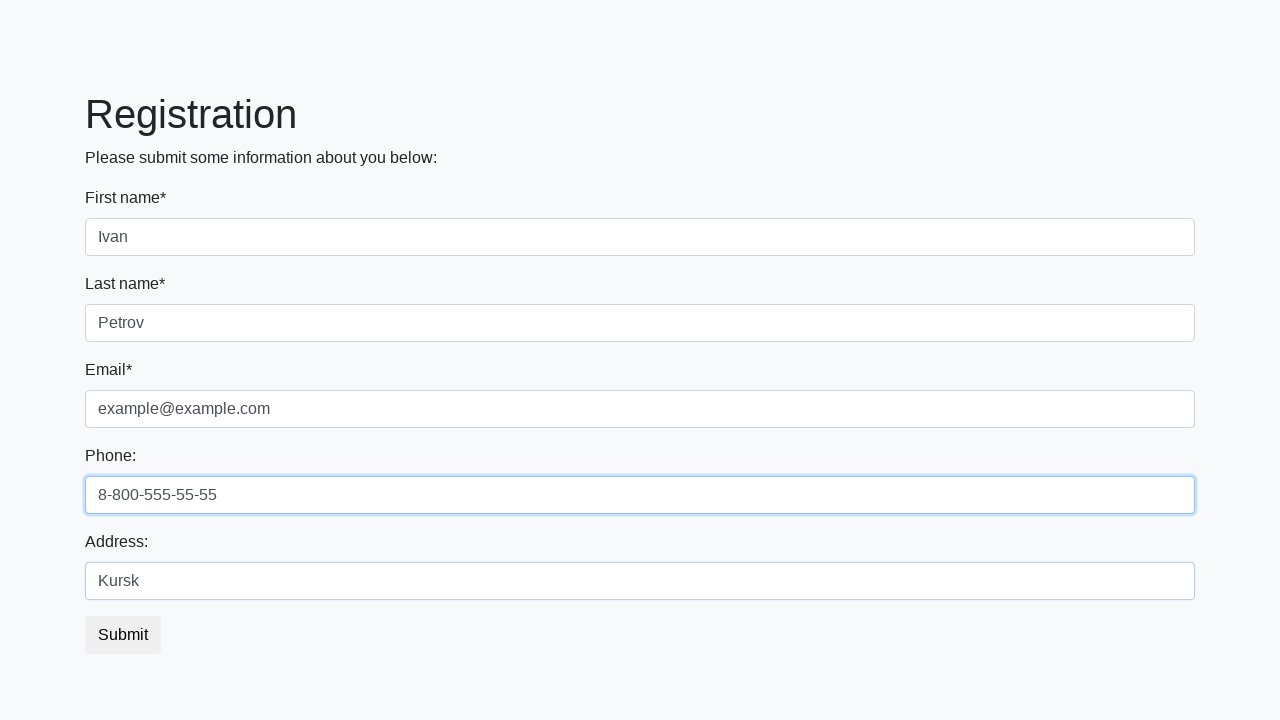

Clicked submit button to submit registration form at (123, 635) on button.btn
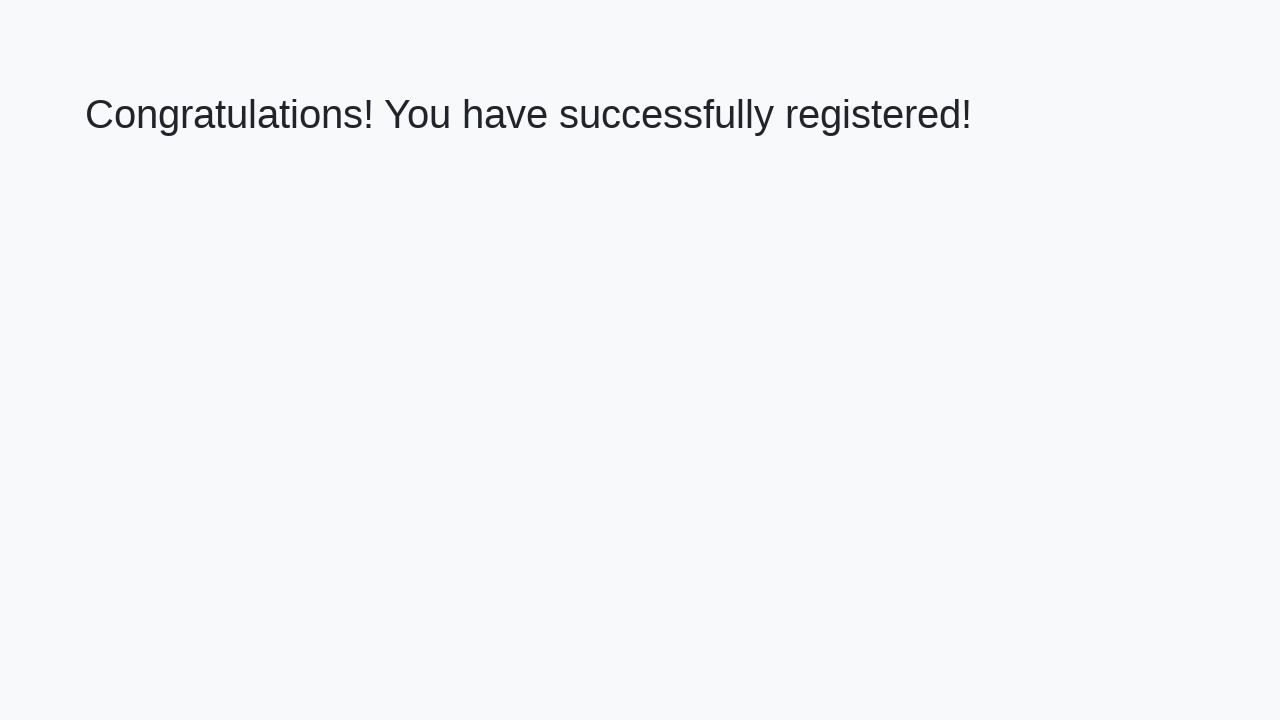

Registration form submission successful - success message displayed
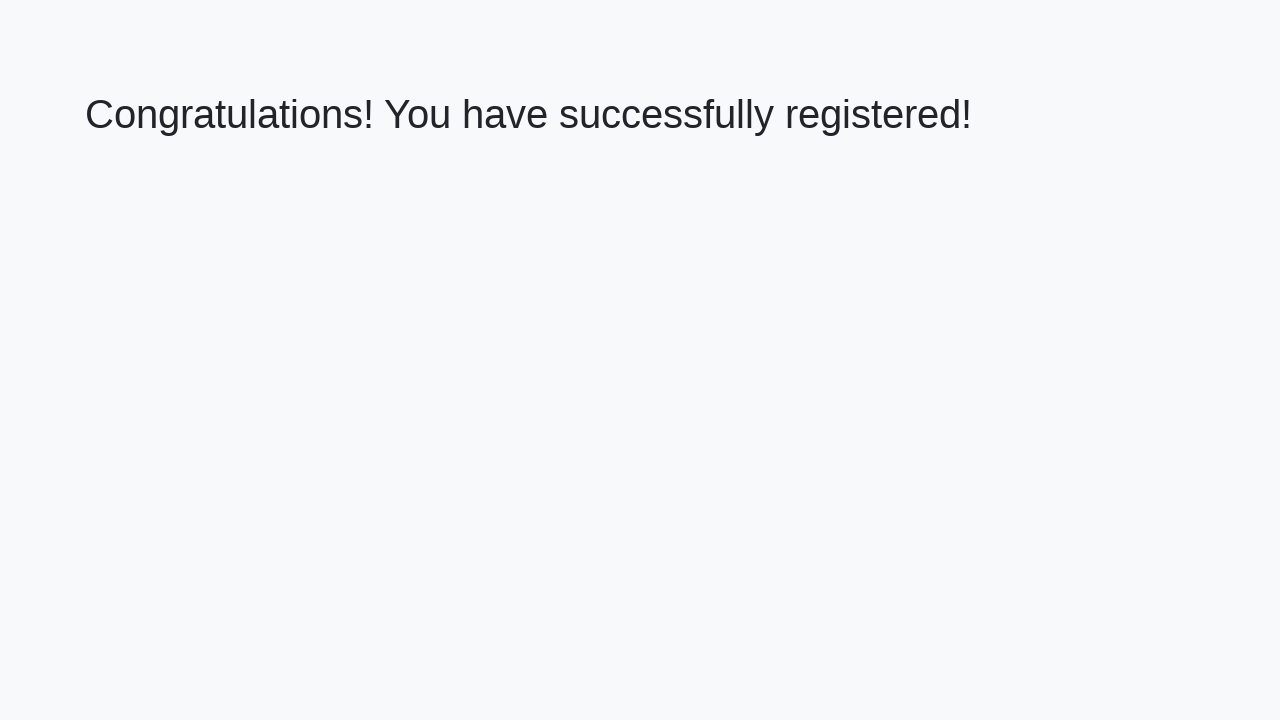

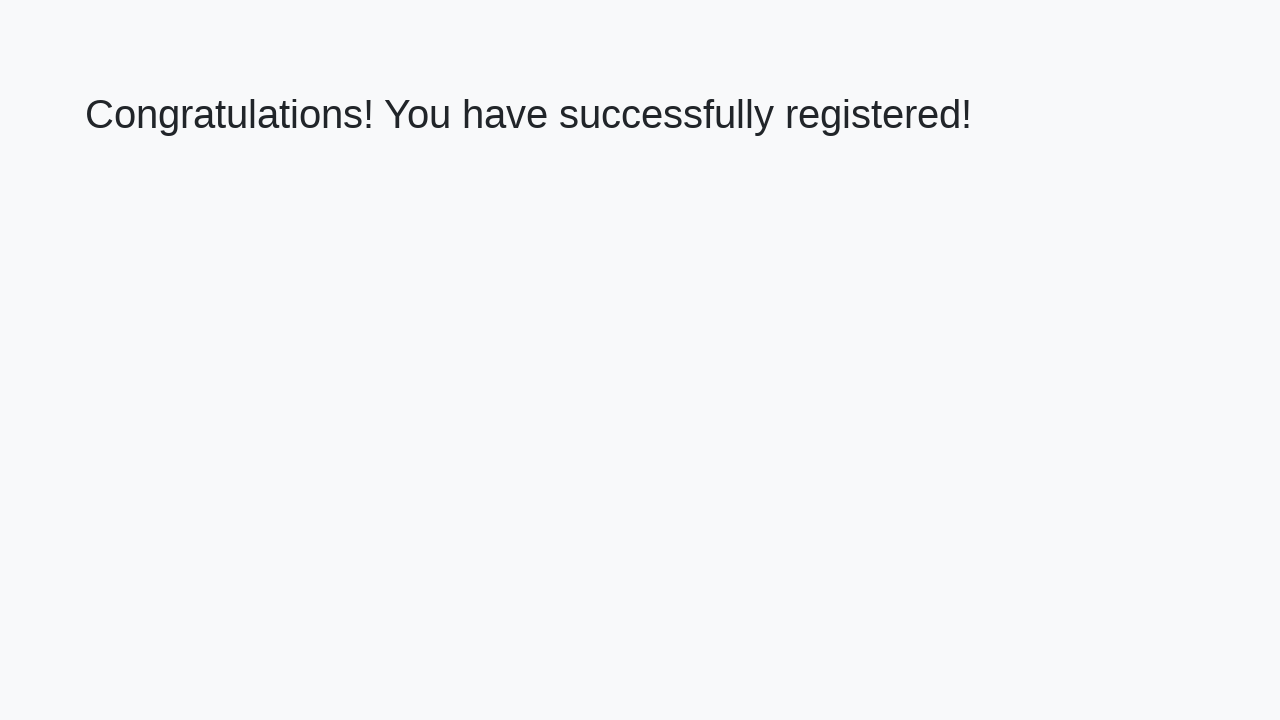